Tests the superhex.io game by entering a username and clicking the Play button to start the game

Starting URL: https://superhex.io/

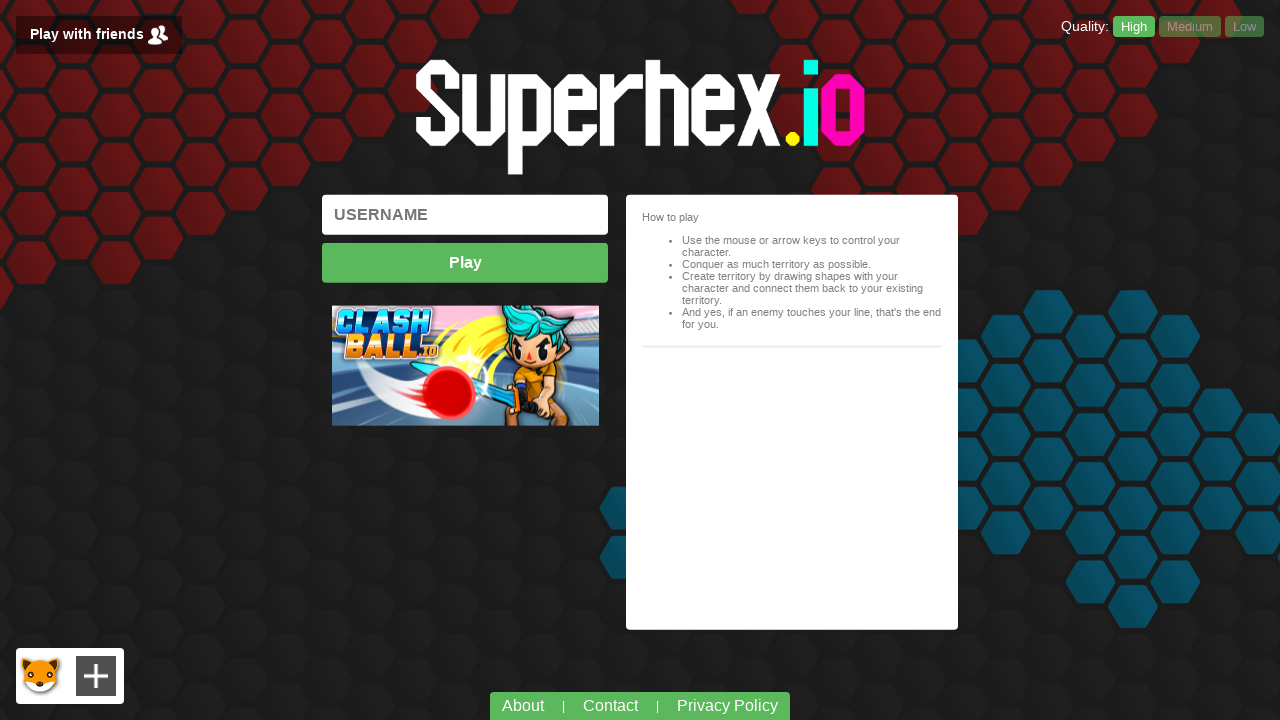

Clicked on the username input field at (465, 215) on internal:attr=[placeholder="USERNAME"i]
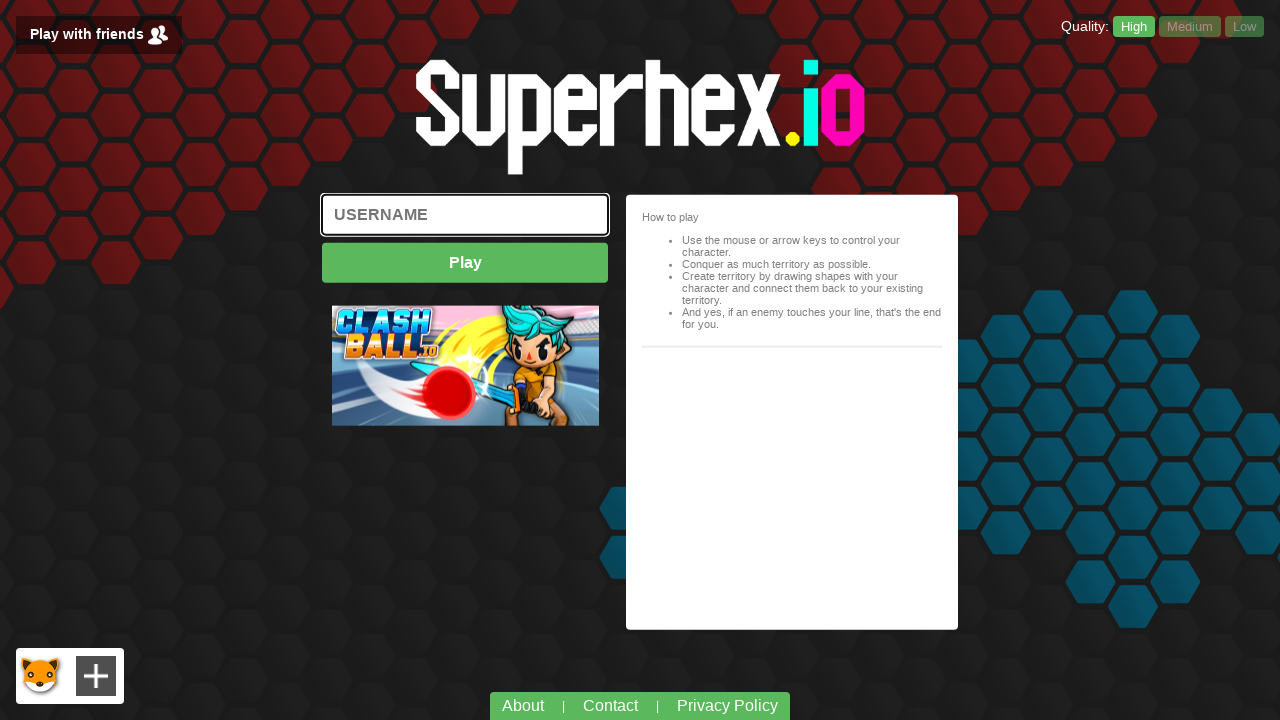

Entered username 'hexplayer42' on internal:attr=[placeholder="USERNAME"i]
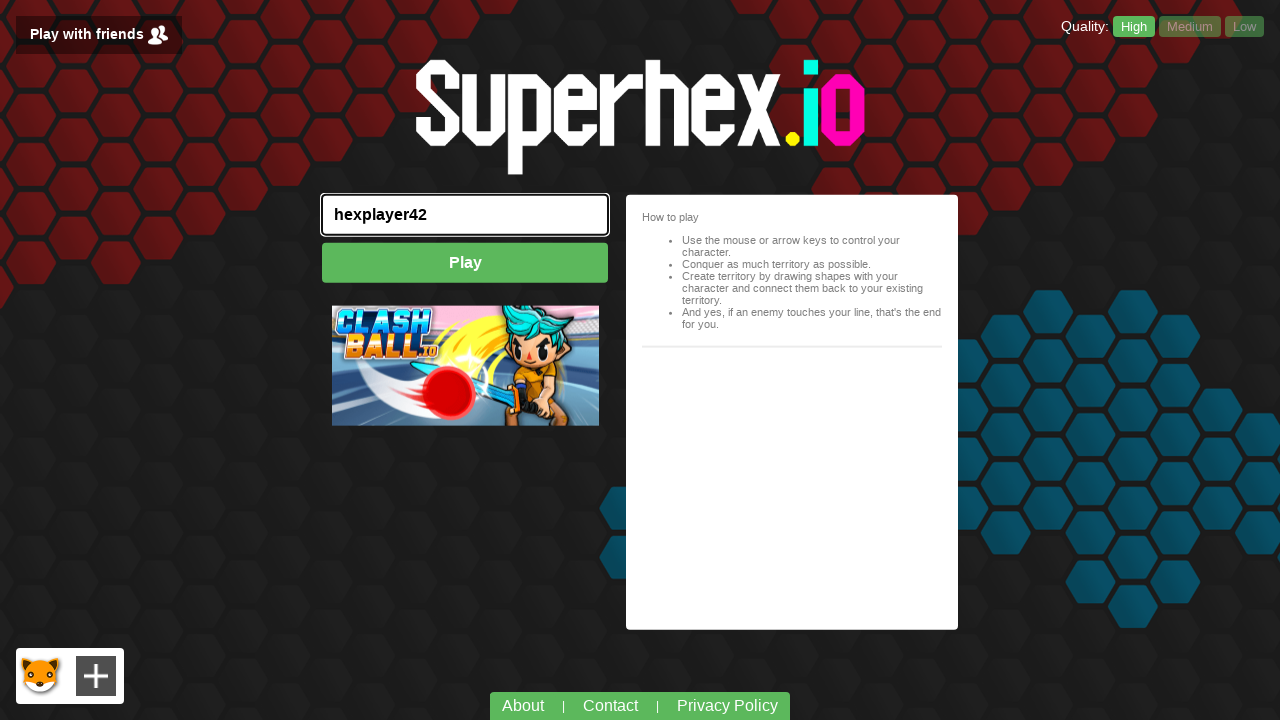

Clicked Play button to start the game at (465, 263) on internal:role=button[name="Play"s]
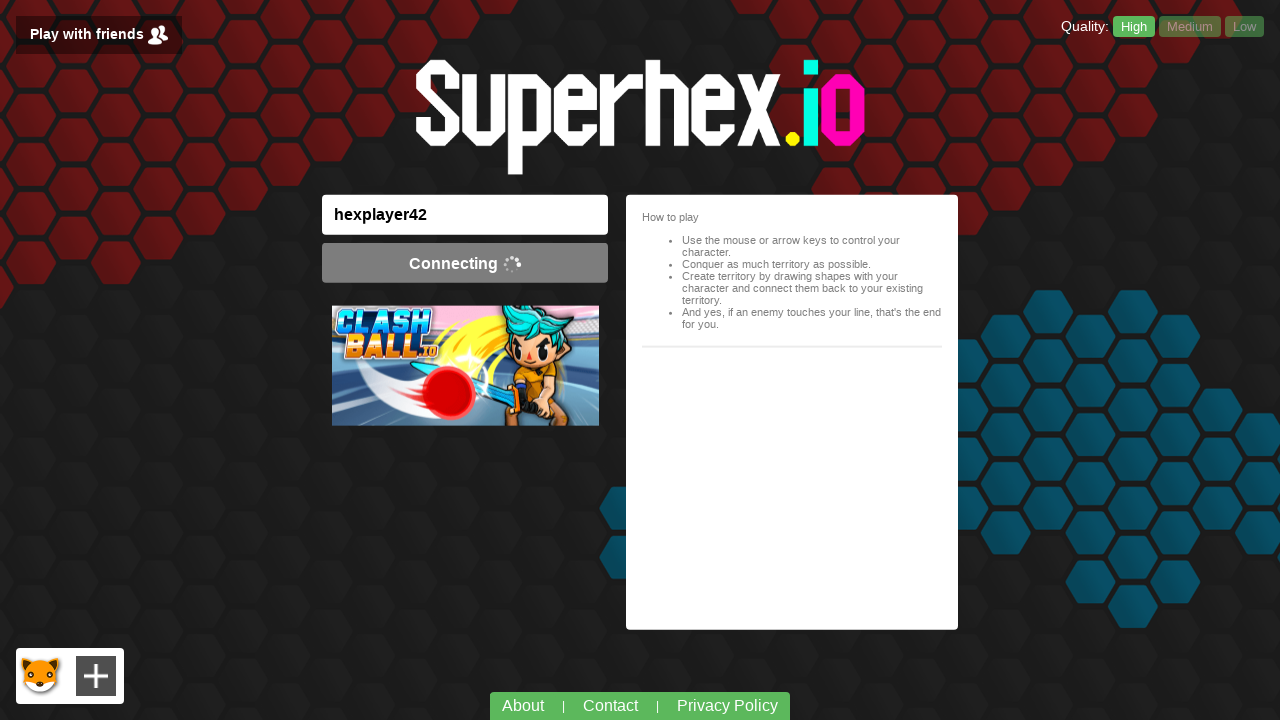

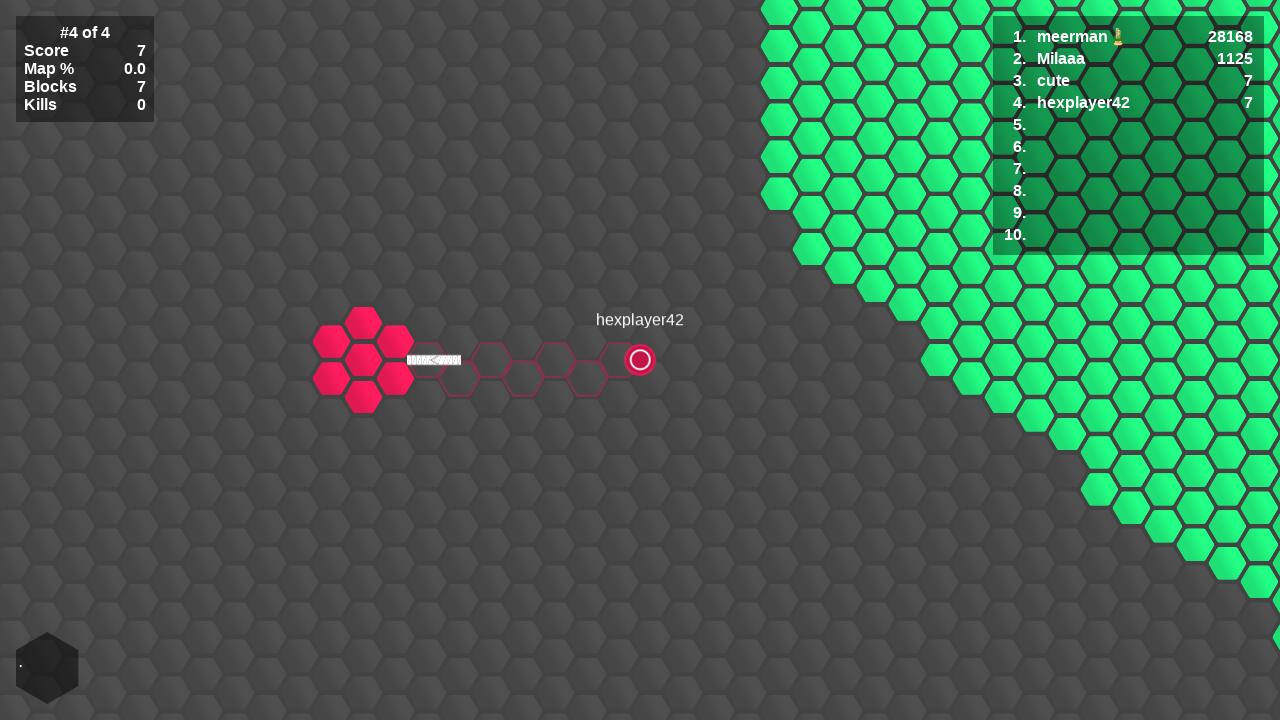